Tests browser navigation functionality including navigating to different pages, going back, forward, and refreshing the page

Starting URL: https://demoqa.com/text-box

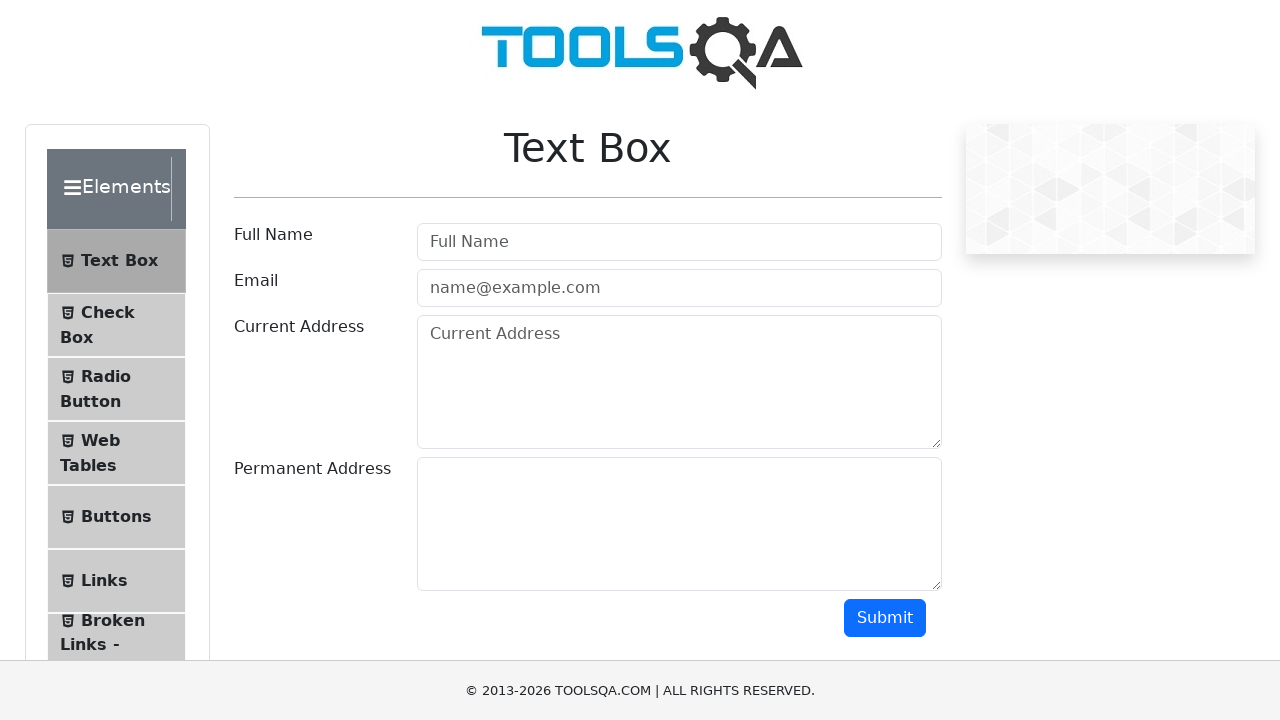

Navigated to checkbox page at https://demoqa.com/checkbox
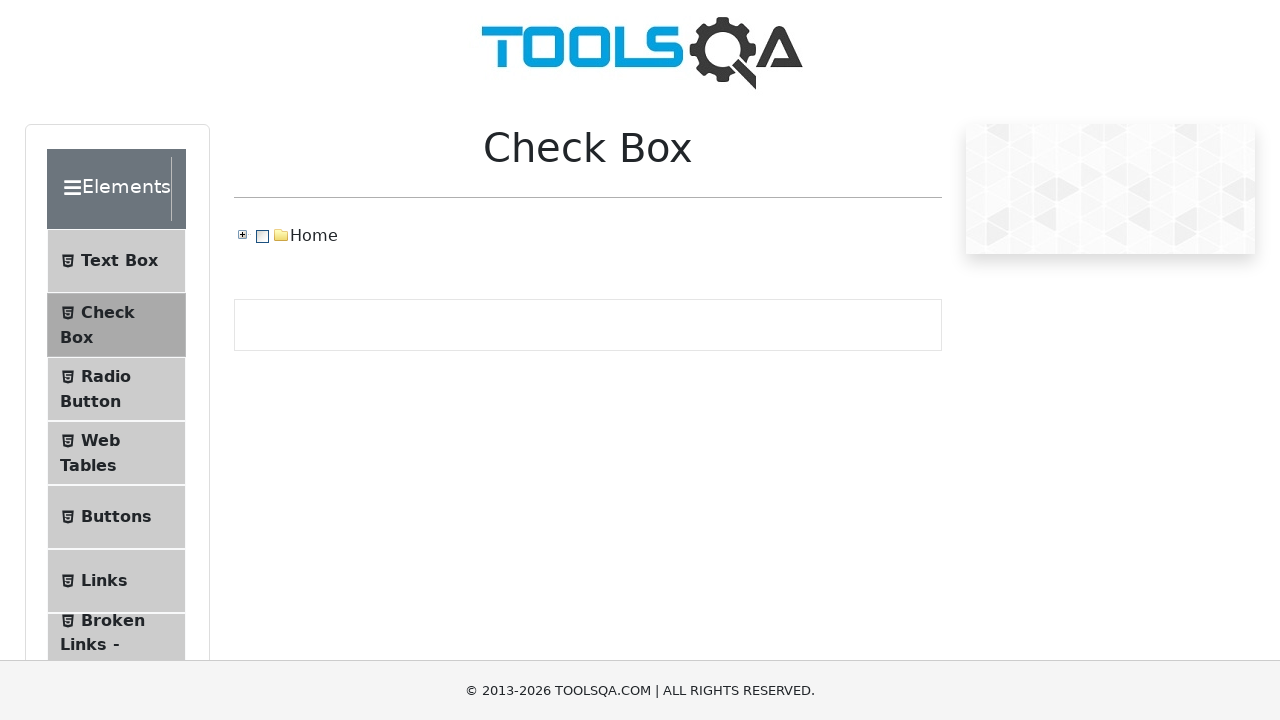

Waited 2 seconds for checkbox page to fully load
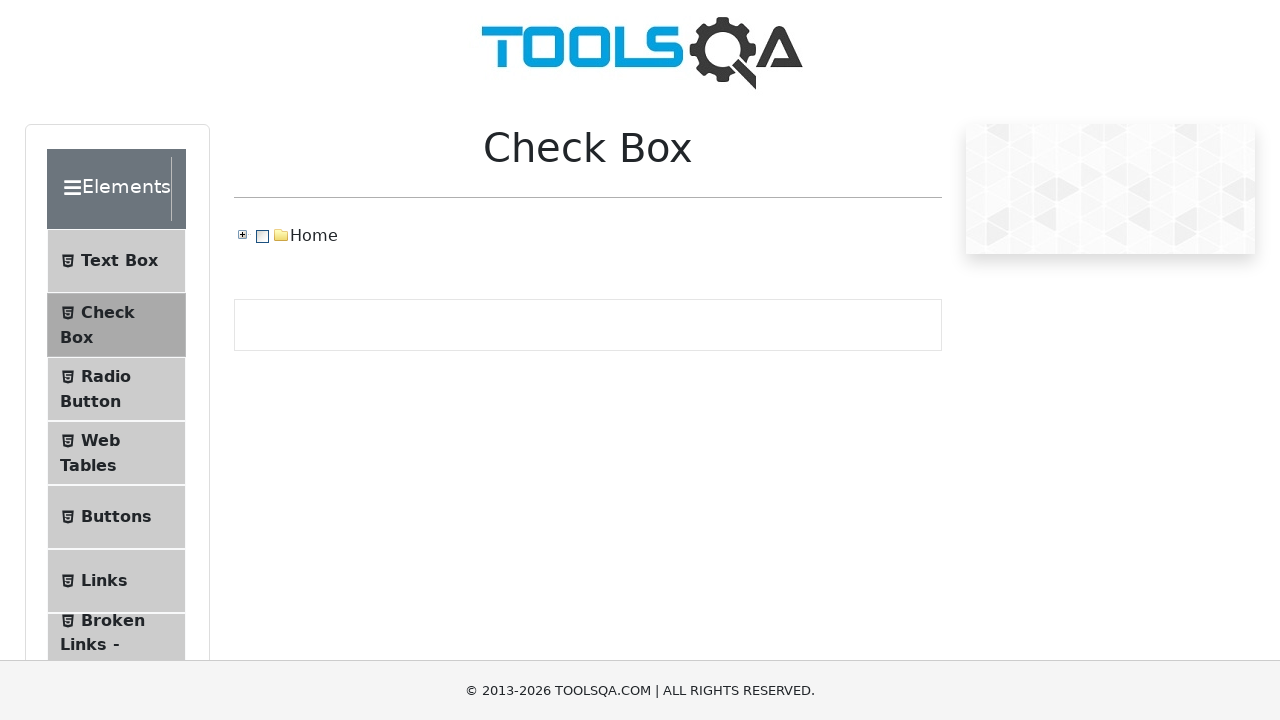

Navigated back to previous page (text-box)
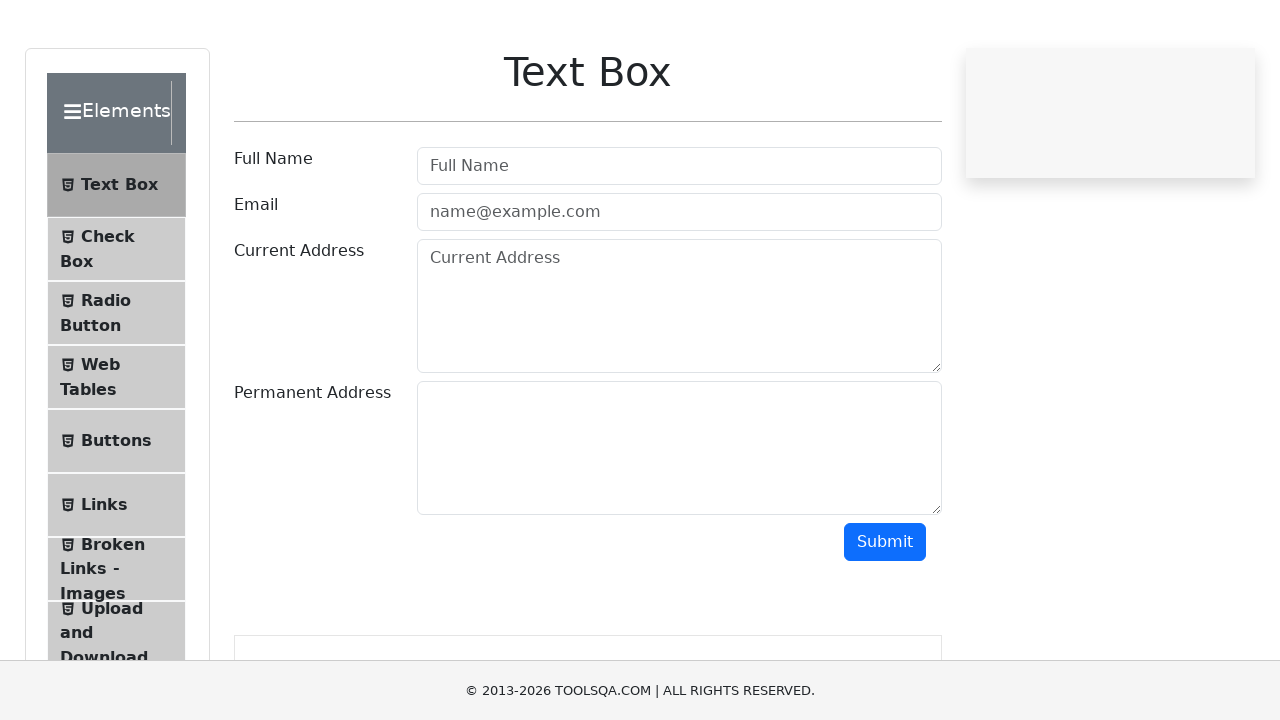

Waited 2 seconds for previous page to load
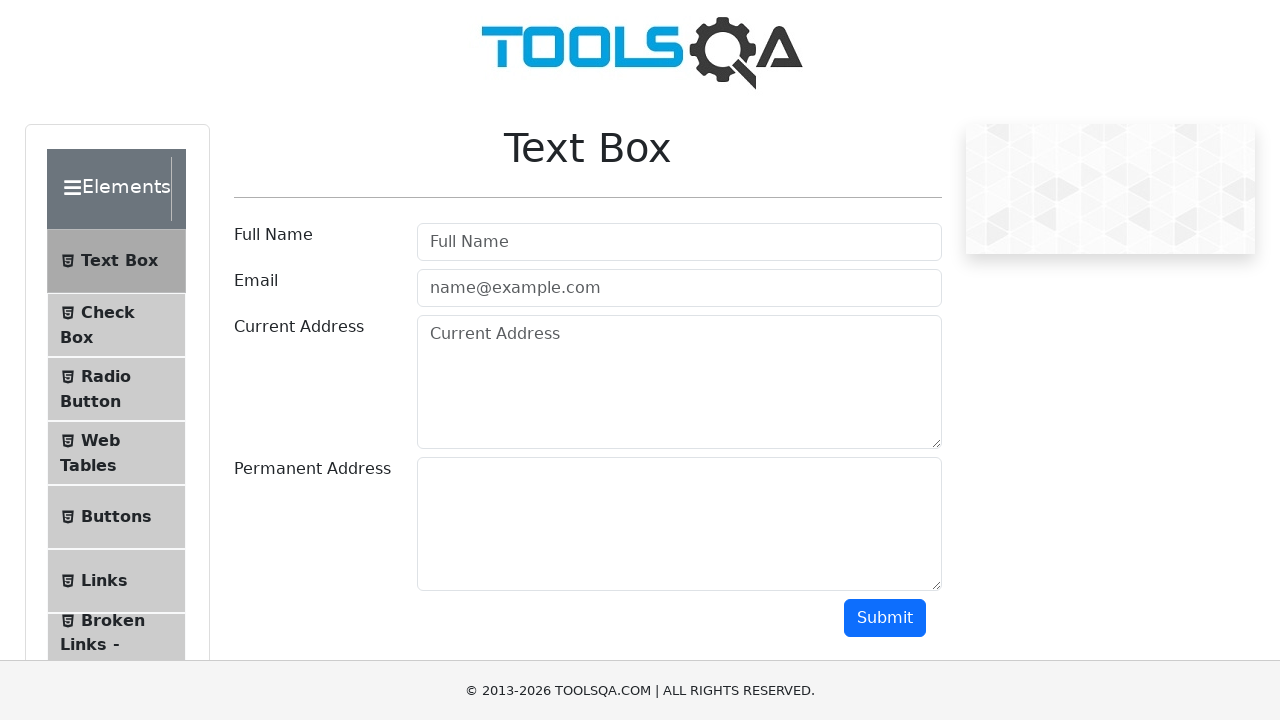

Navigated forward to checkbox page
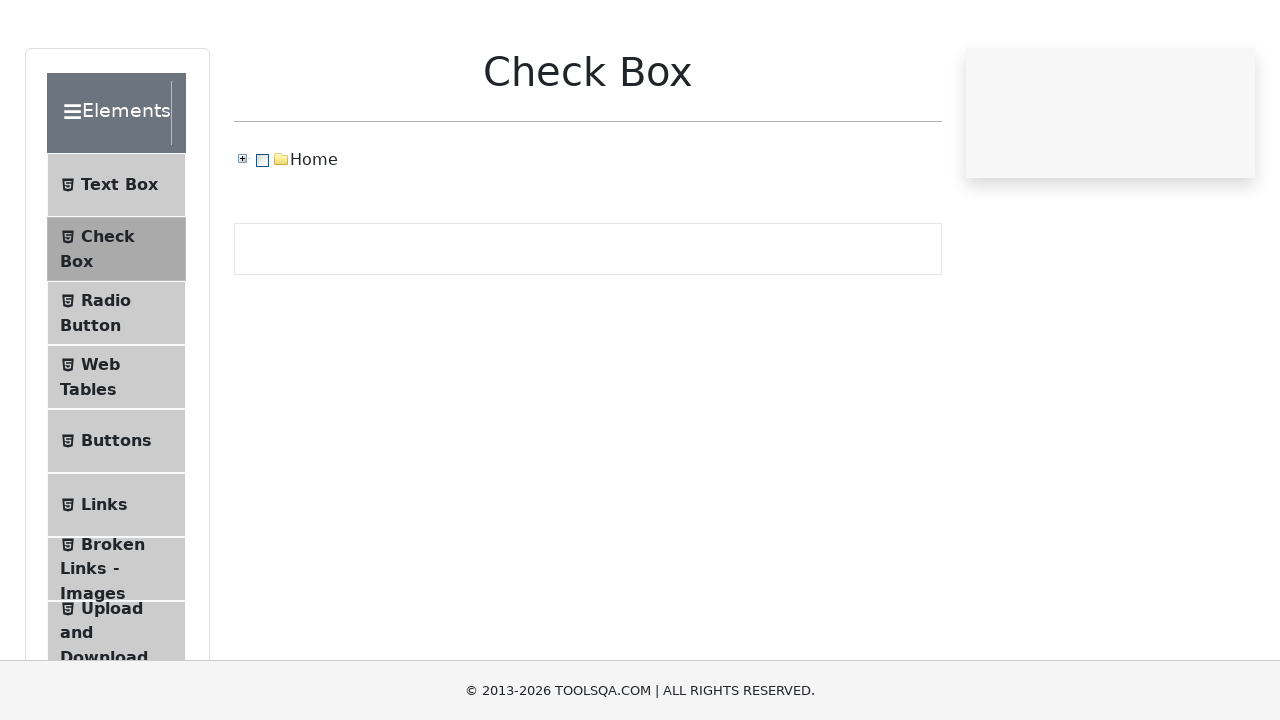

Waited 2 seconds for forward navigation to complete
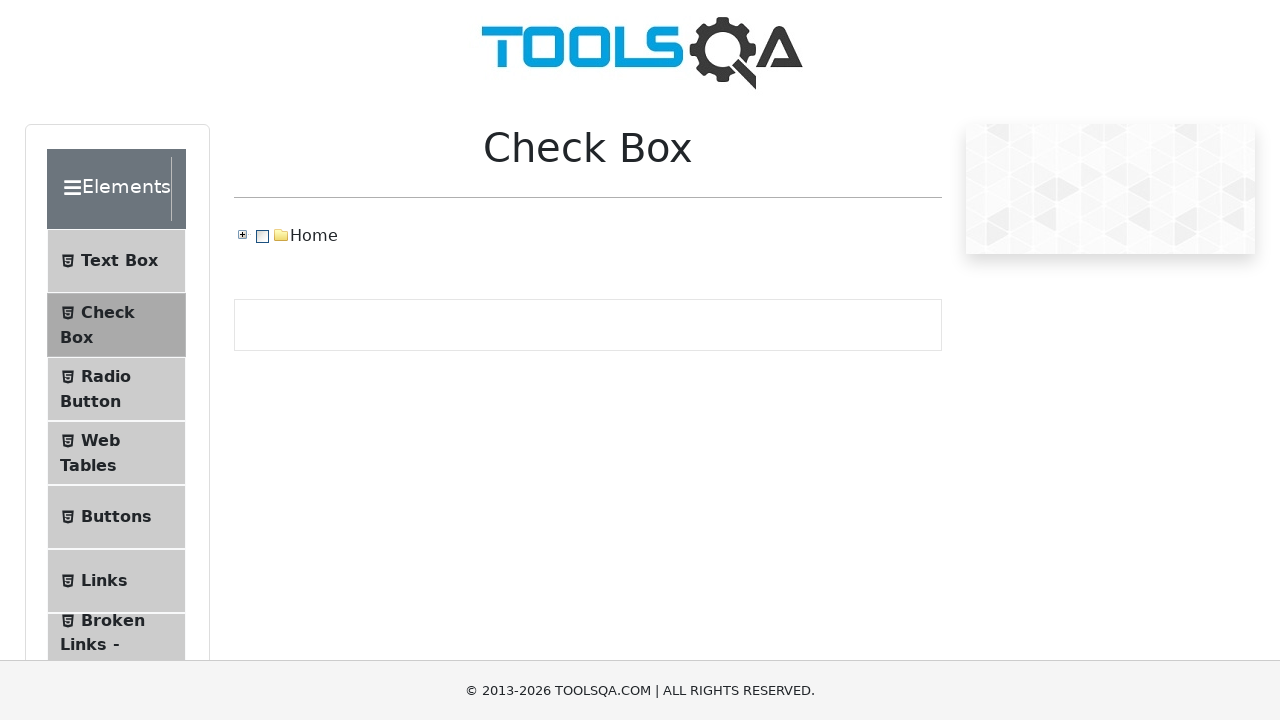

Refreshed the current checkbox page
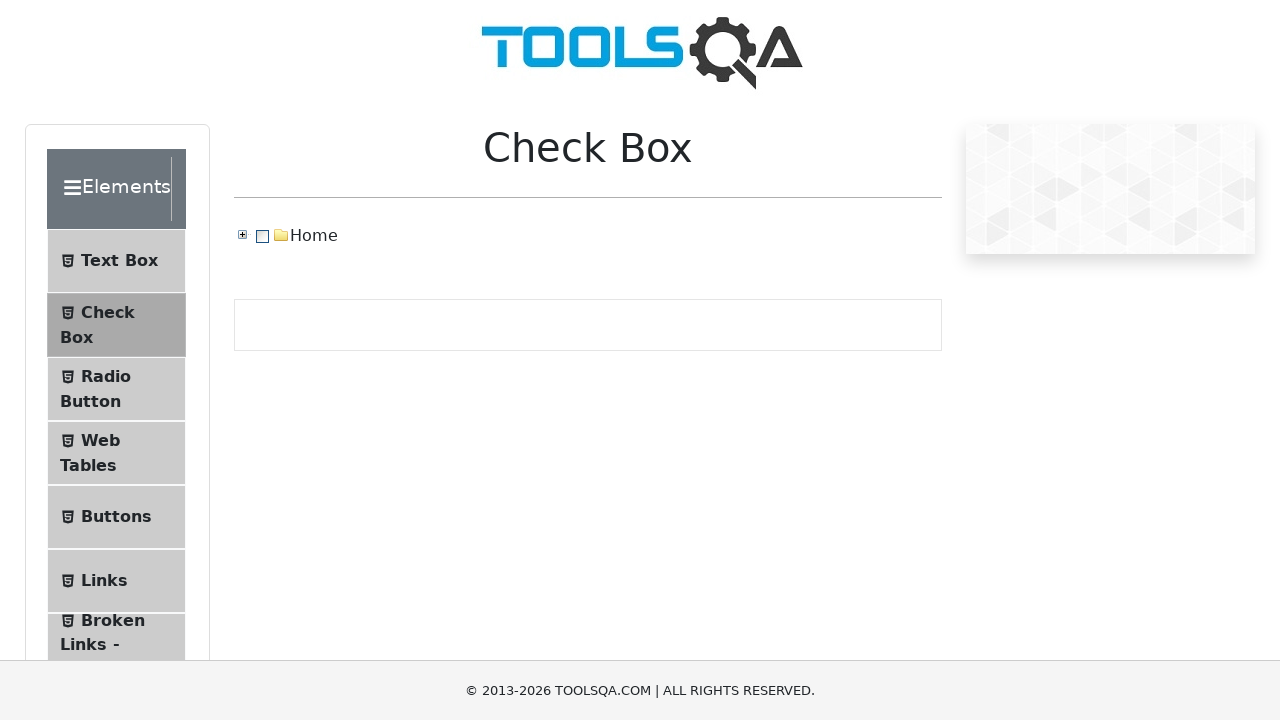

Waited 2 seconds for page refresh to complete
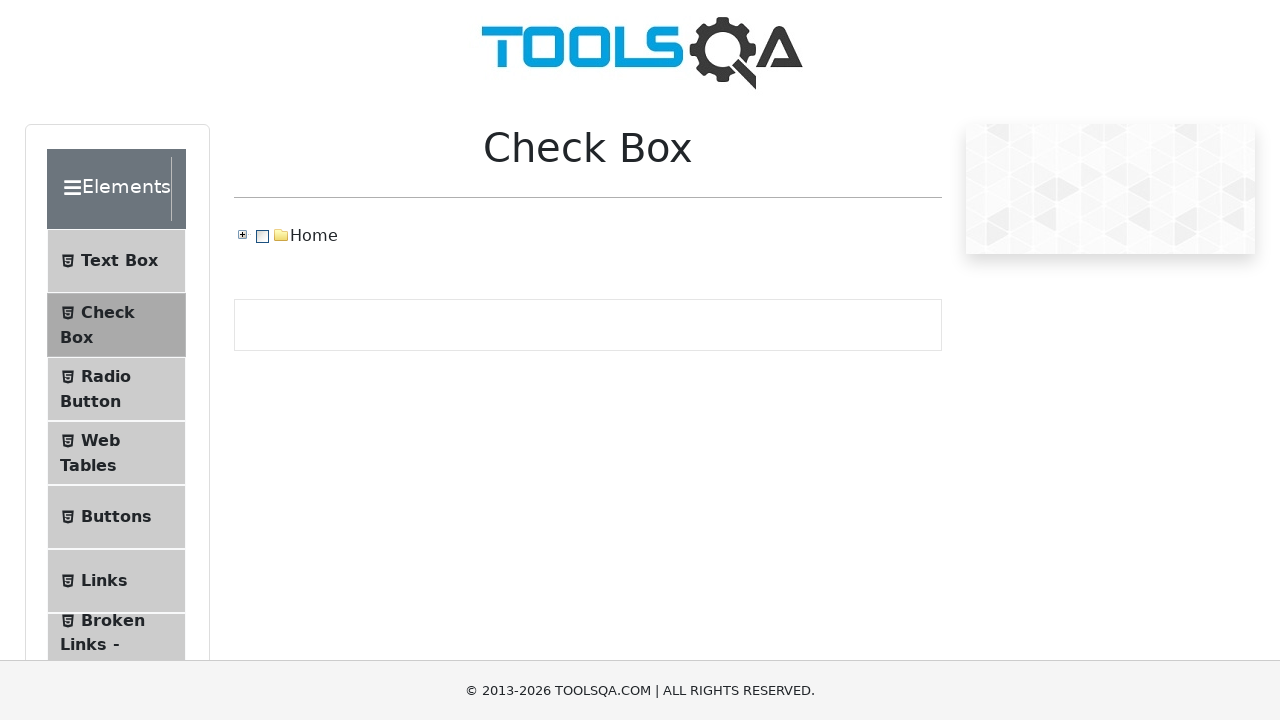

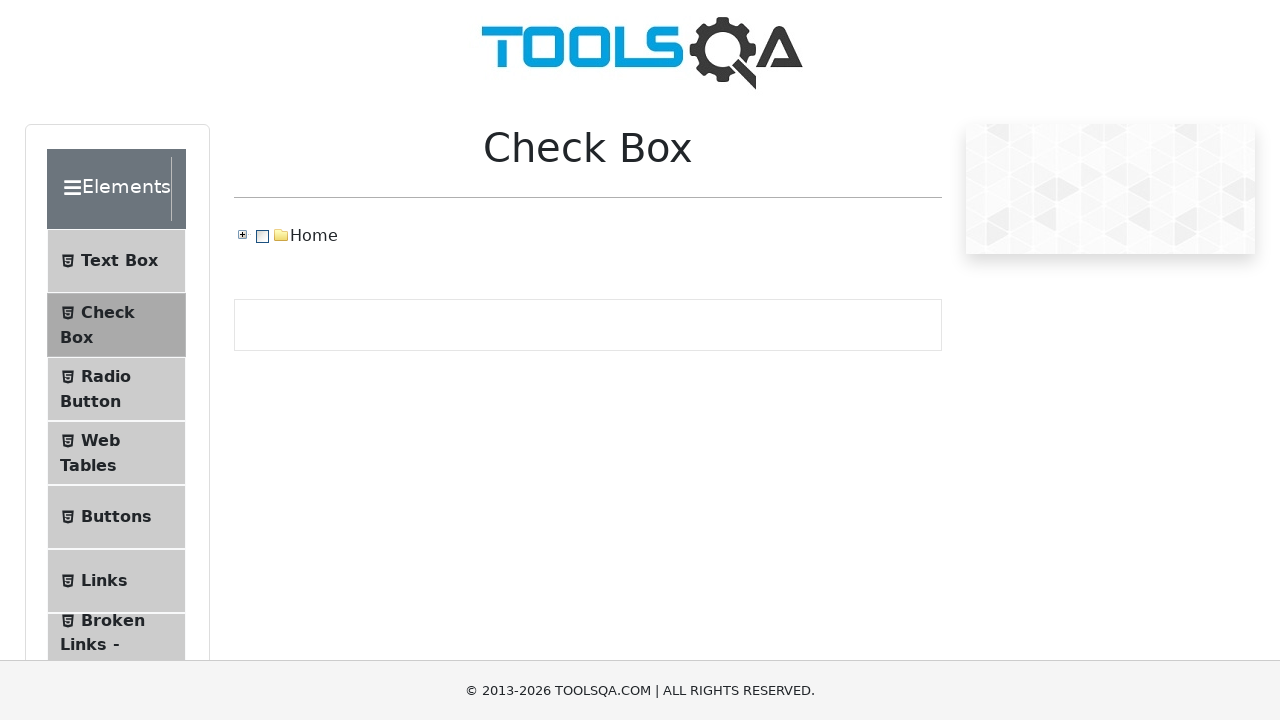